Tests various JavaScript alert interactions including accepting alerts, dismissing confirm dialogs, and entering text in prompt alerts

Starting URL: https://demo.automationtesting.in/Alerts.html

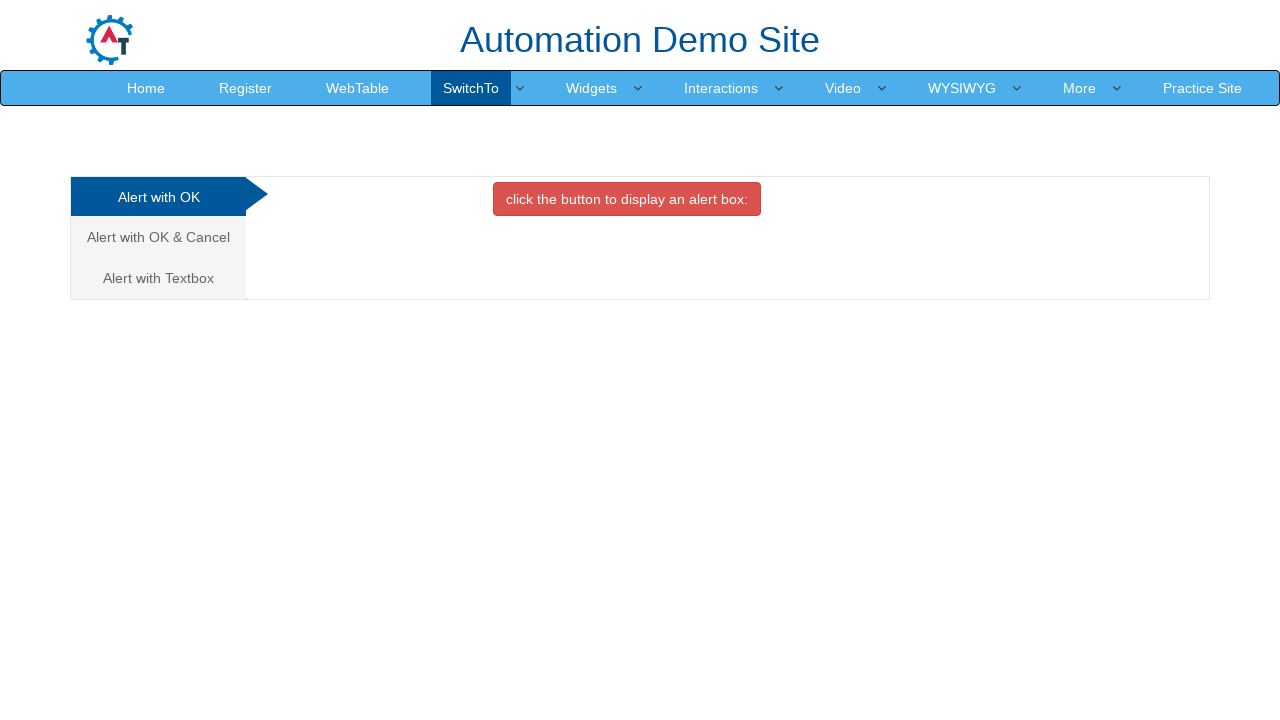

Clicked OKTab button to trigger simple alert at (627, 199) on #OKTab
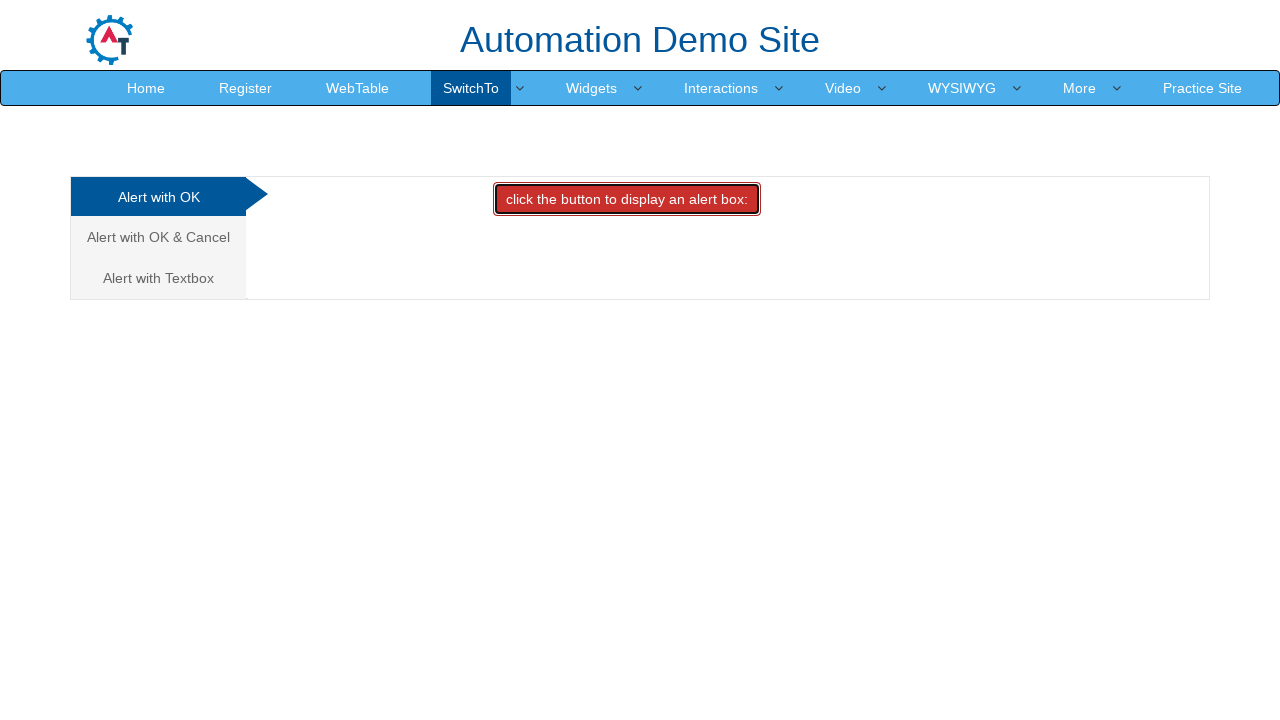

Set up dialog handler to accept simple alert
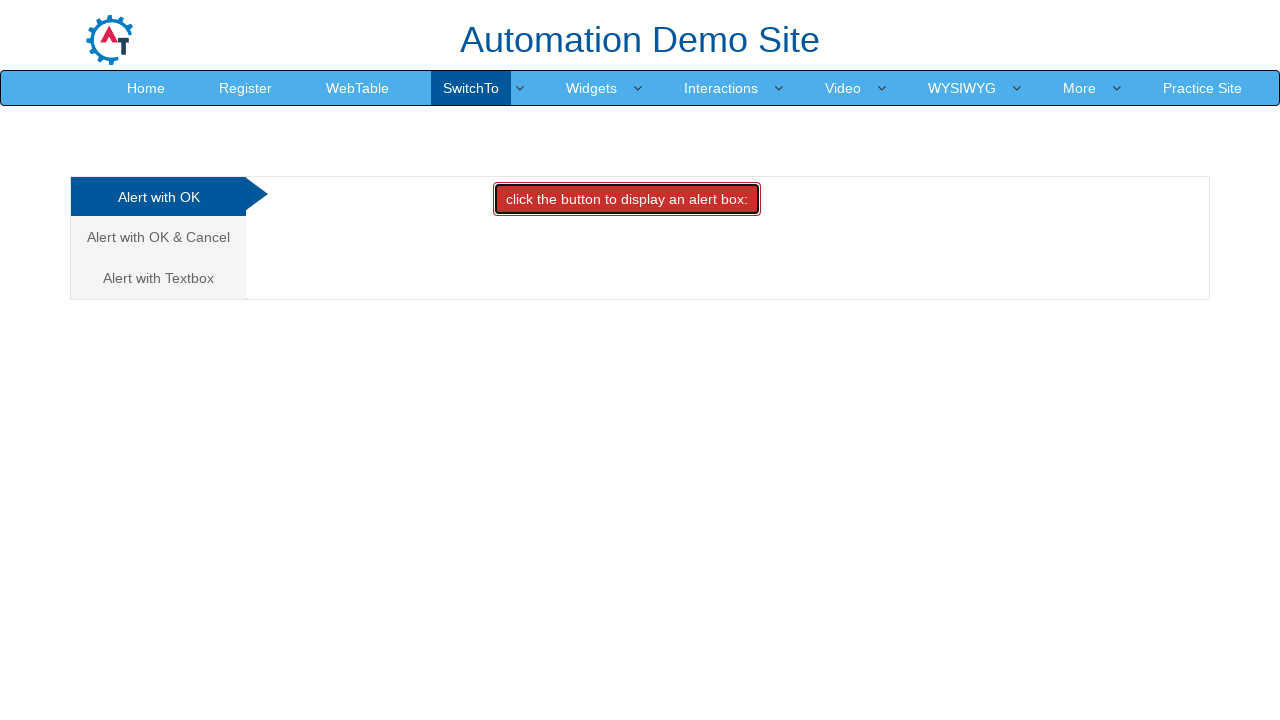

Navigated to Alert with OK & Cancel section at (158, 237) on xpath=//a[normalize-space()='Alert with OK & Cancel']
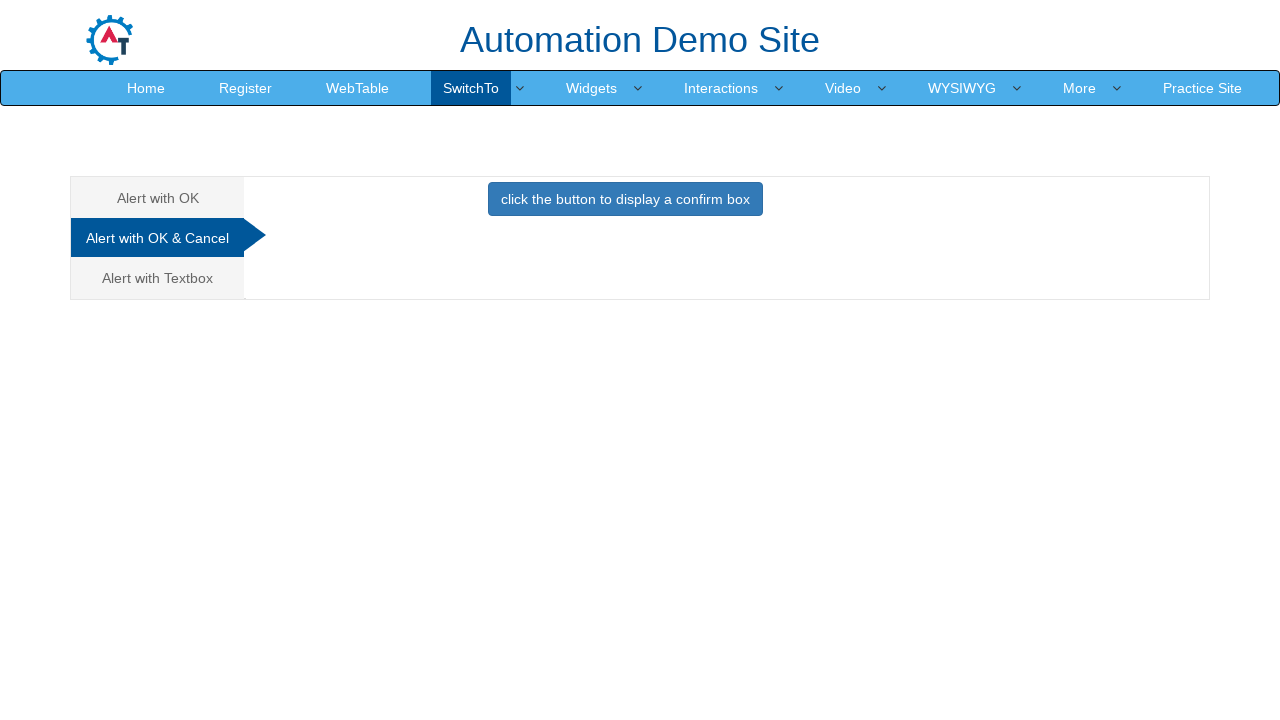

Clicked CancelTab button to trigger confirm dialog at (625, 204) on #CancelTab
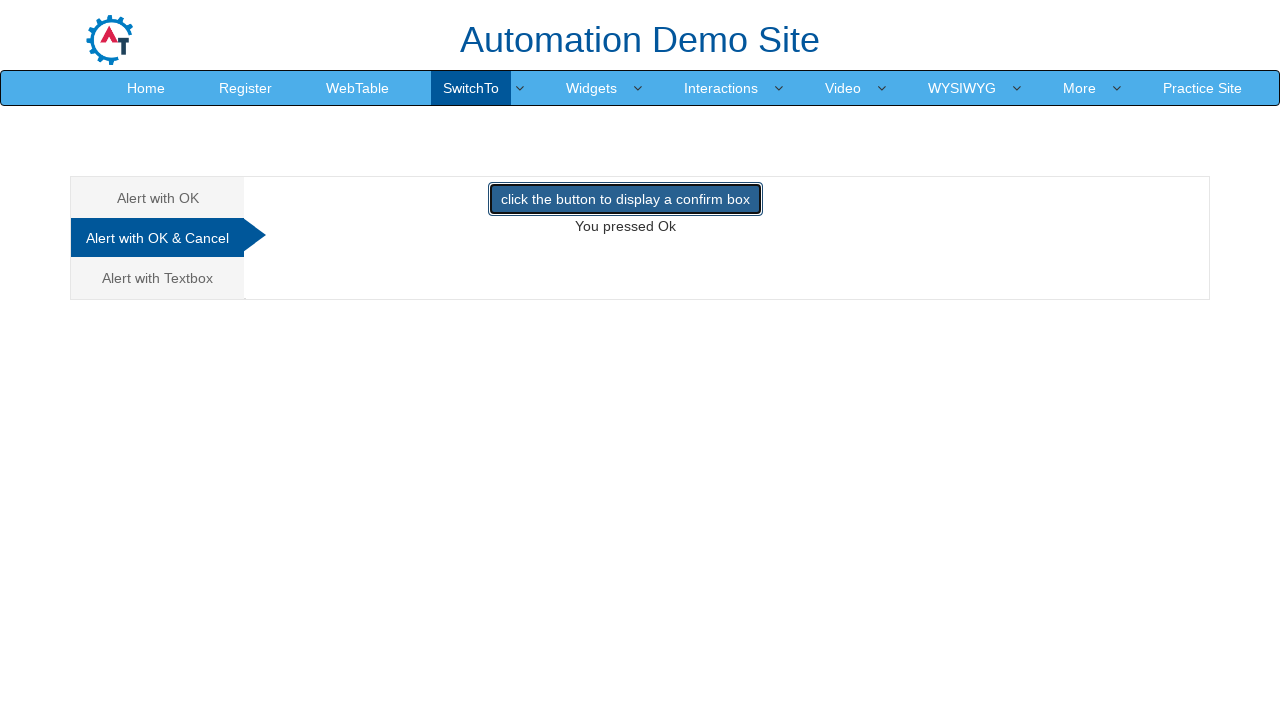

Set up dialog handler to dismiss confirm dialog
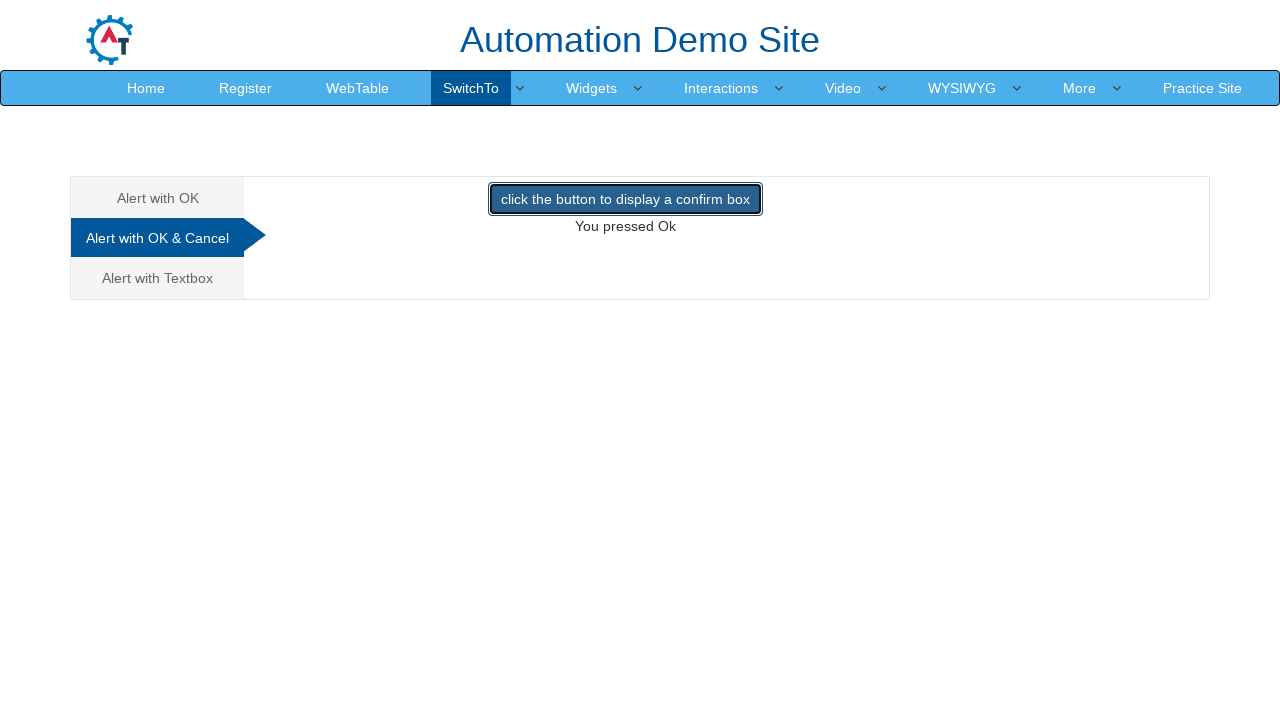

Navigated to Alert with Textbox section at (158, 278) on xpath=//a[normalize-space()='Alert with Textbox']
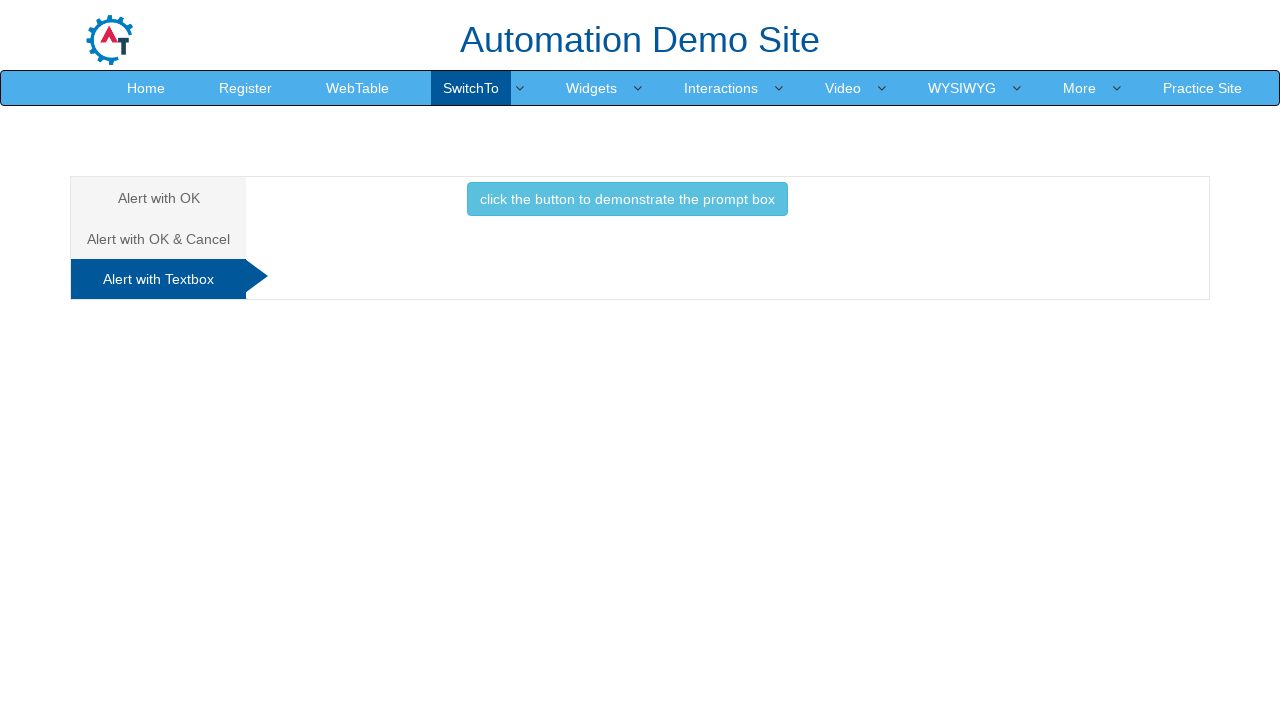

Set up dialog handler to accept prompt and enter text 'Hello World'
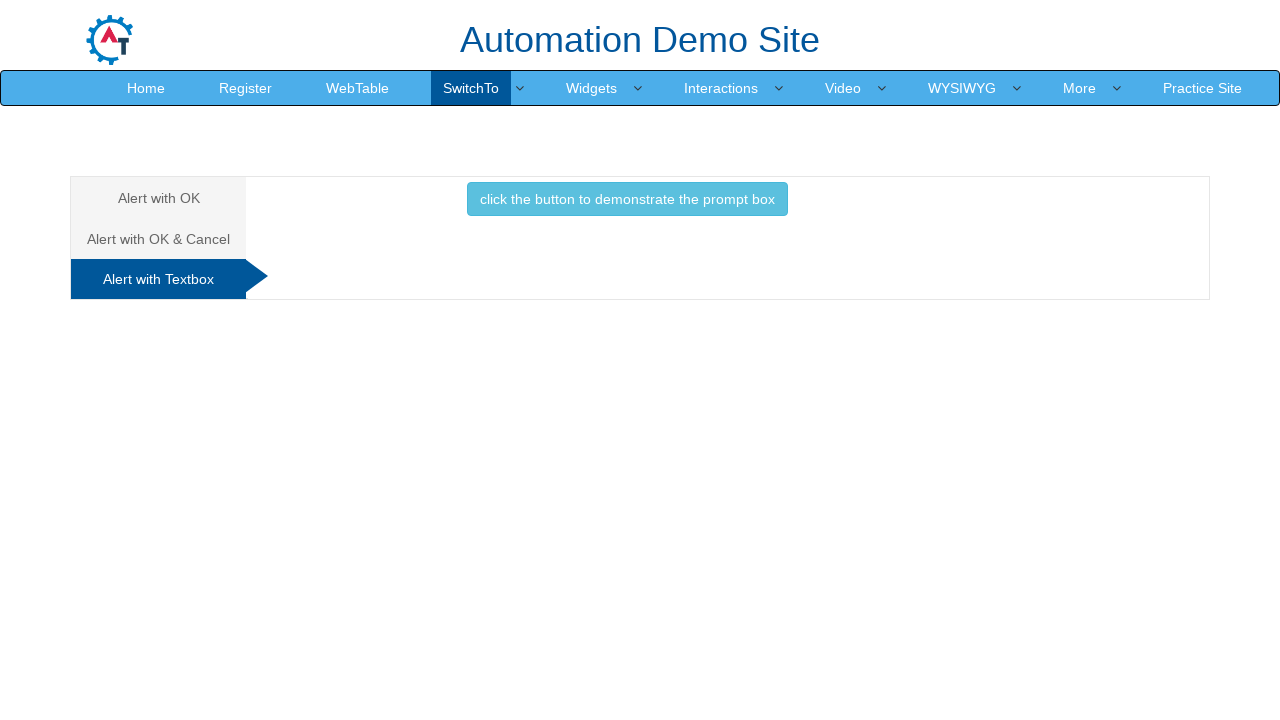

Clicked Textbox button to trigger prompt alert at (627, 204) on #Textbox
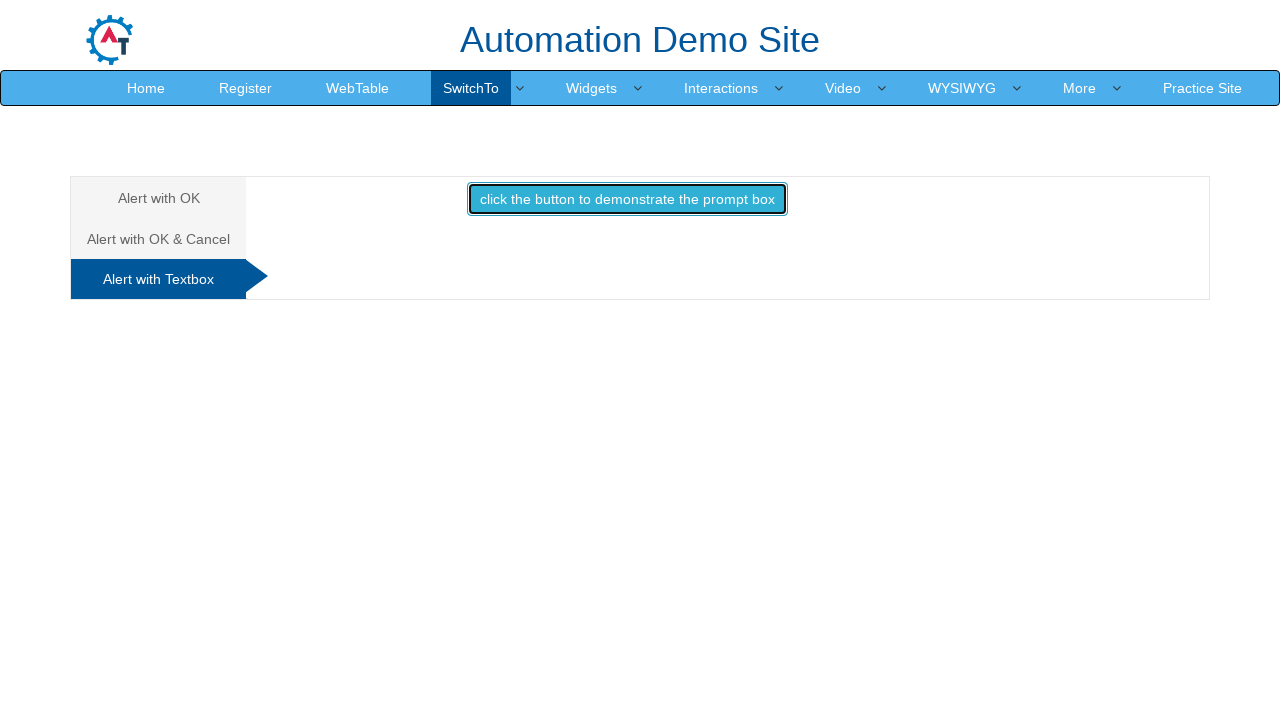

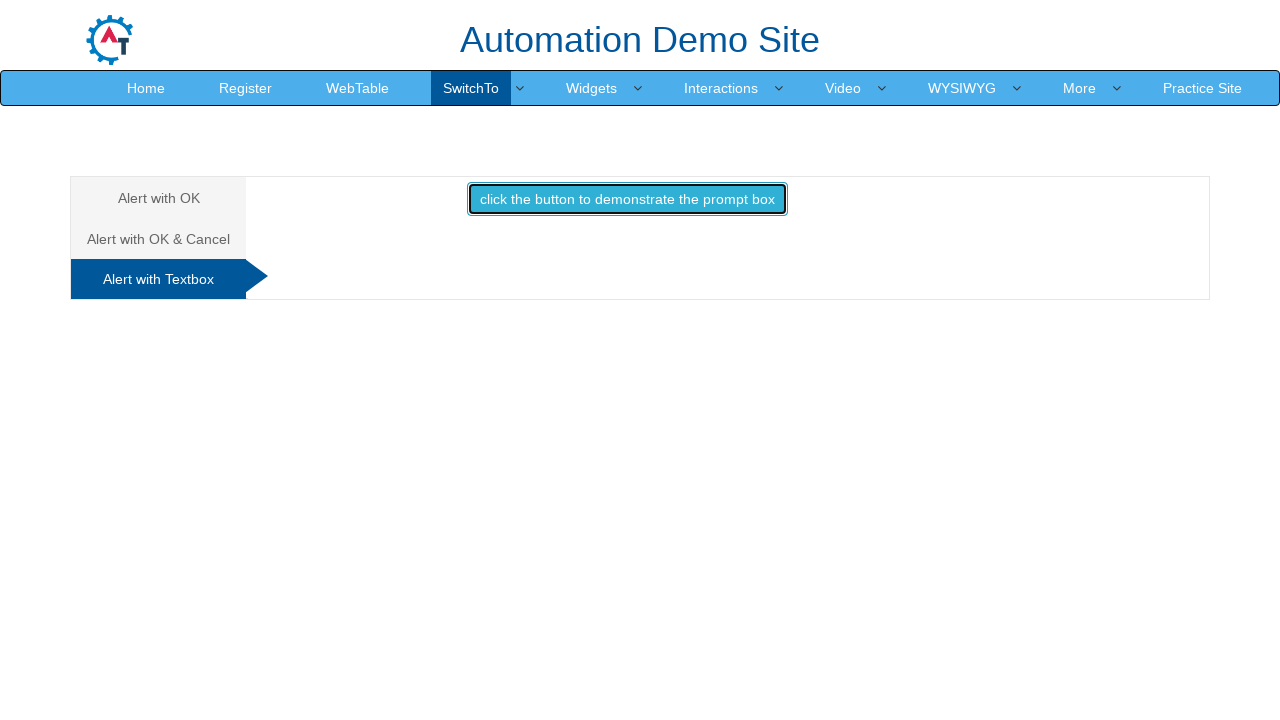